Tests JavaScript alert handling by triggering both basic alert and confirm dialogs, entering text and accepting/dismissing them

Starting URL: https://rahulshettyacademy.com/AutomationPractice/

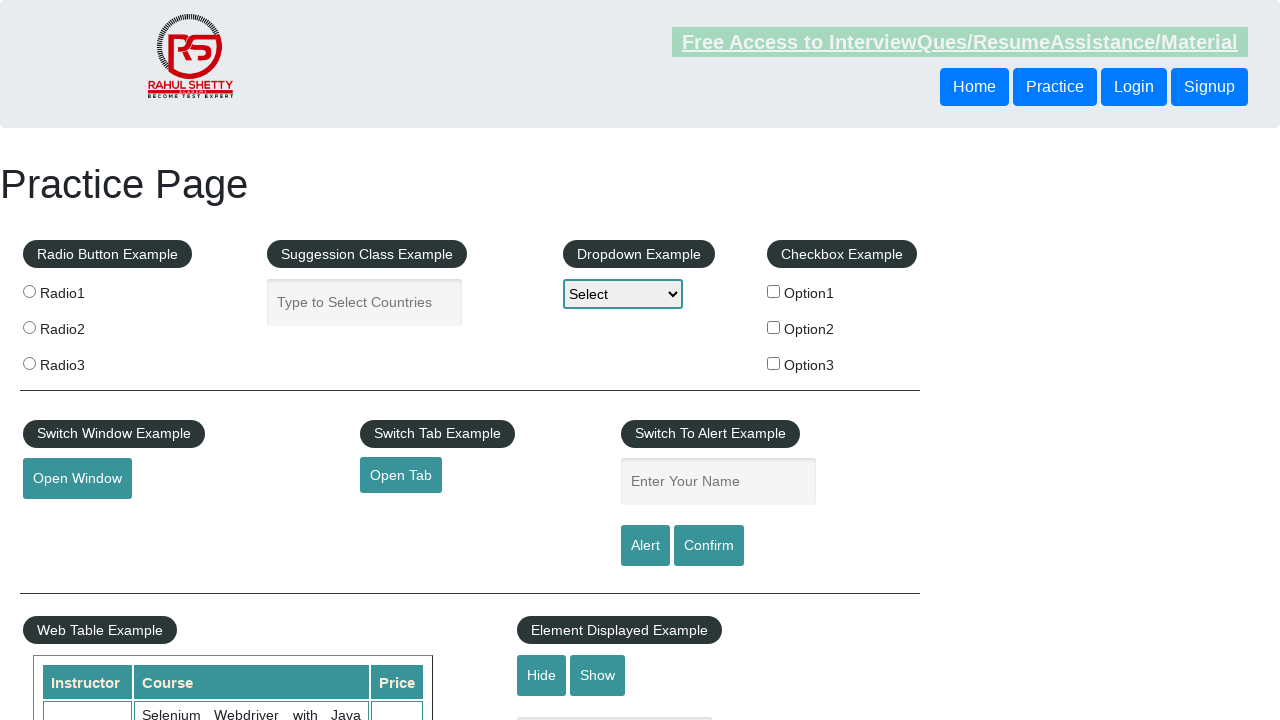

Entered 'Rahul' in the name text field on #name
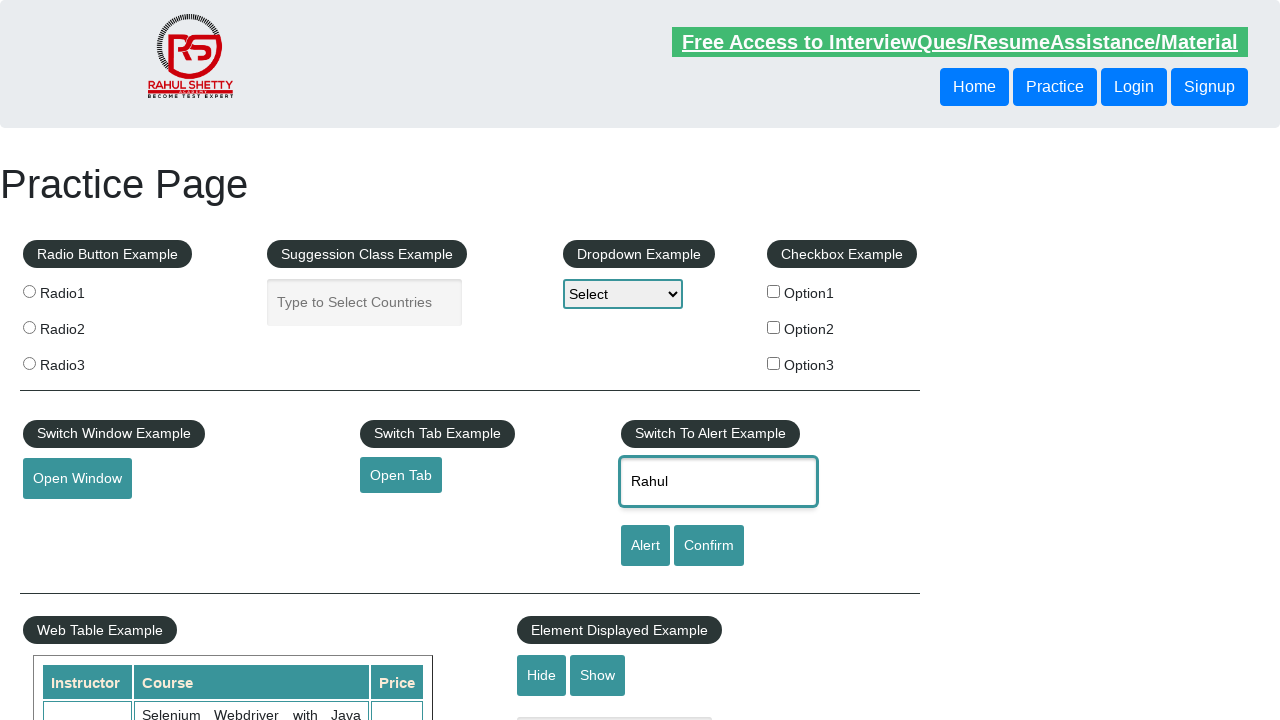

Clicked the alert button to trigger JavaScript alert dialog at (645, 546) on [id='alertbtn']
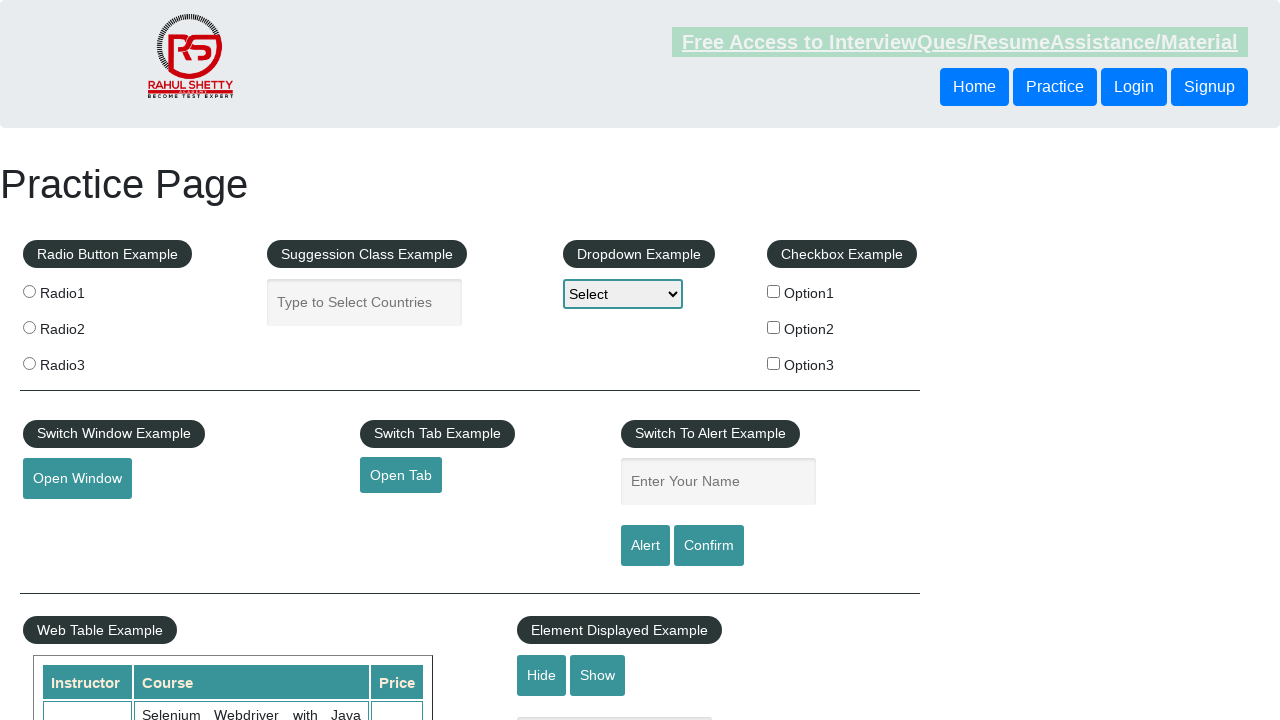

Set up dialog handler to accept alert dialogs
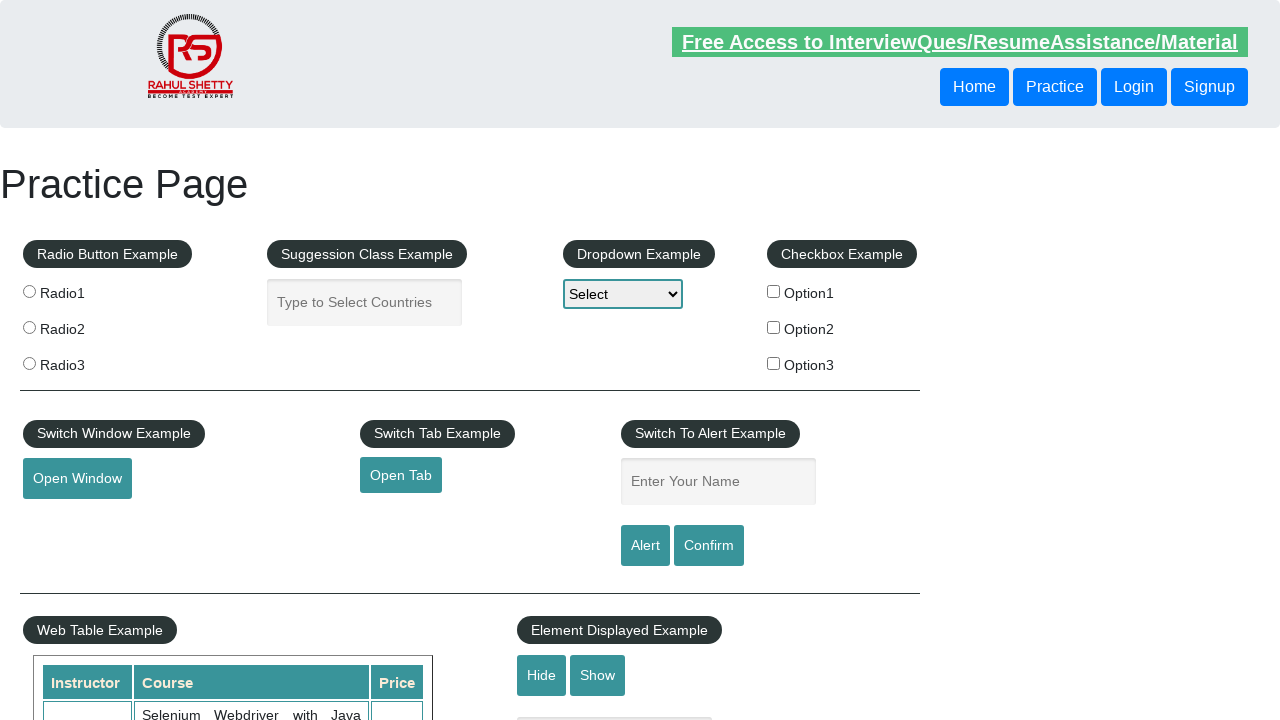

Clicked the confirm button to trigger confirm dialog at (709, 546) on #confirmbtn
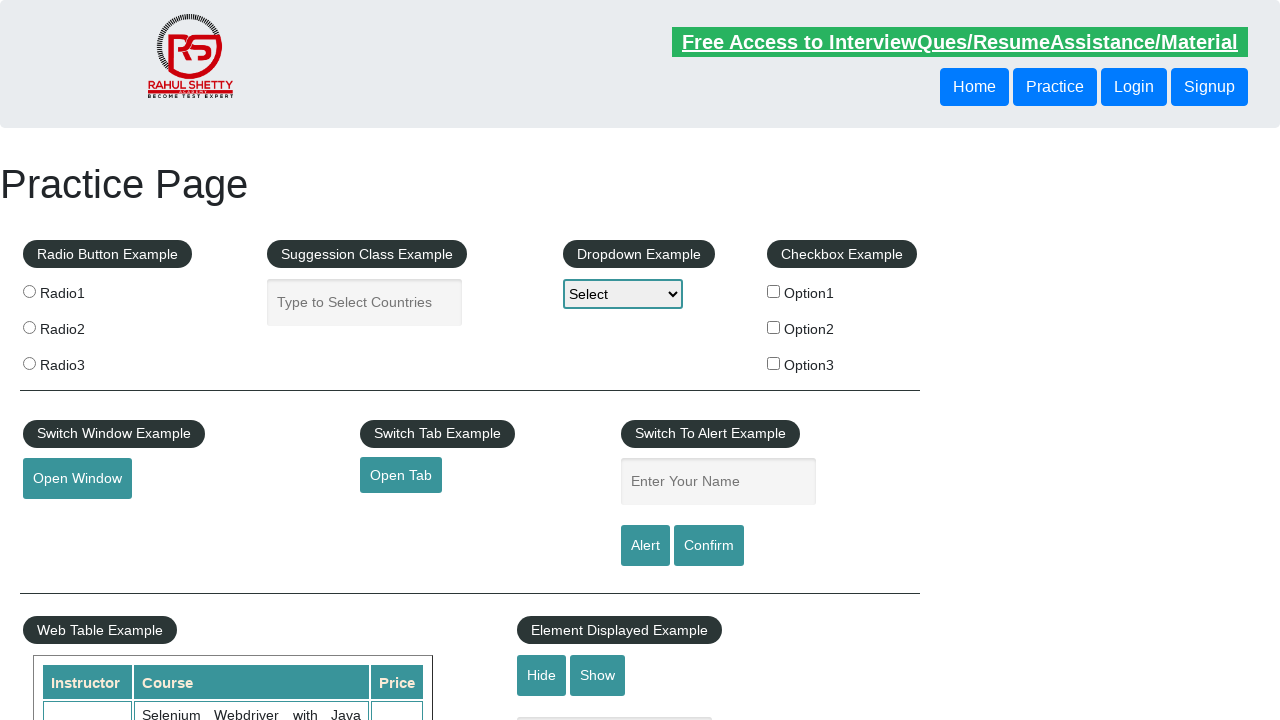

Set up dialog handler to dismiss confirm dialogs
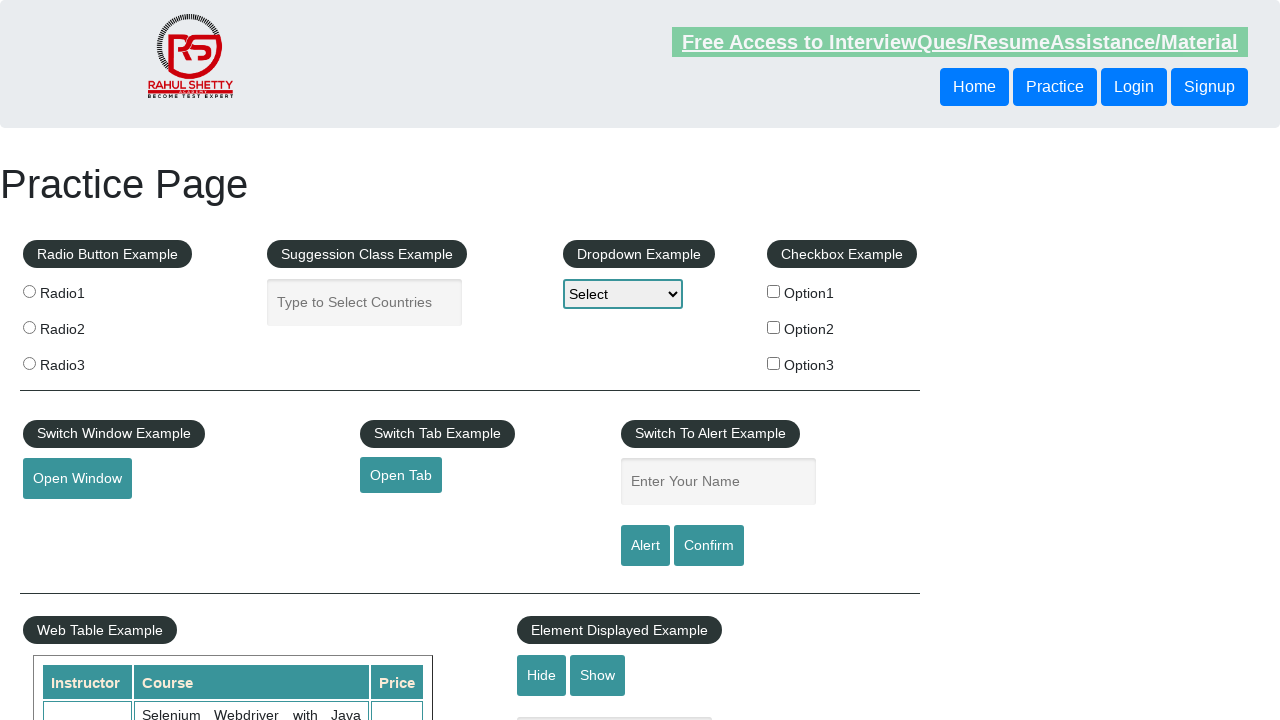

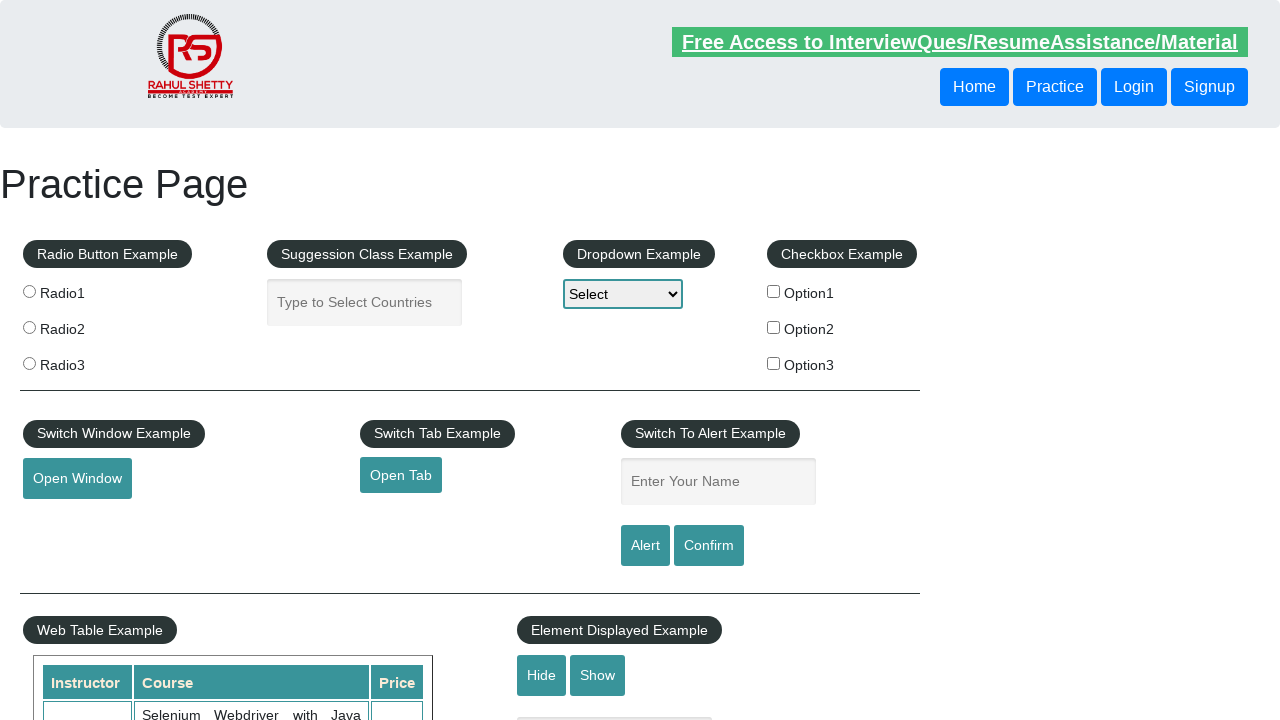